Tests date picker by entering a date value

Starting URL: https://bonigarcia.dev/selenium-webdriver-java/web-form.html

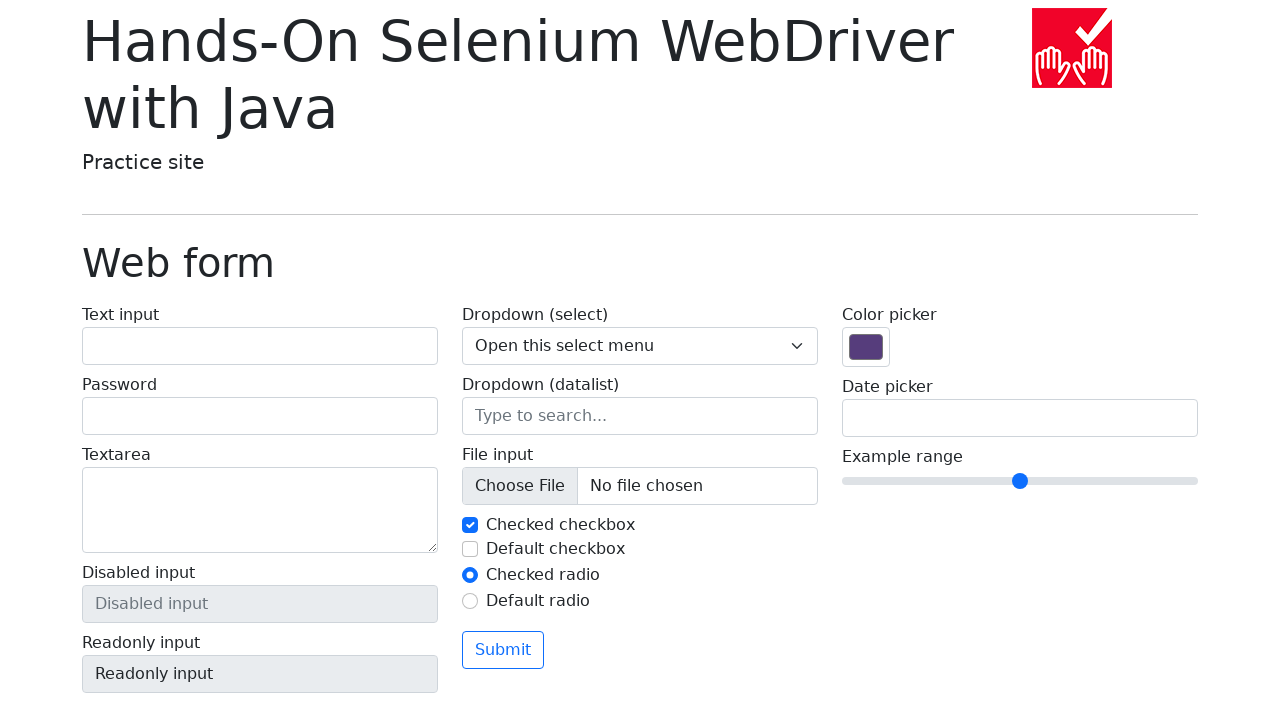

Filled date picker with '2025-04-13' on input.form-control[name='my-date']
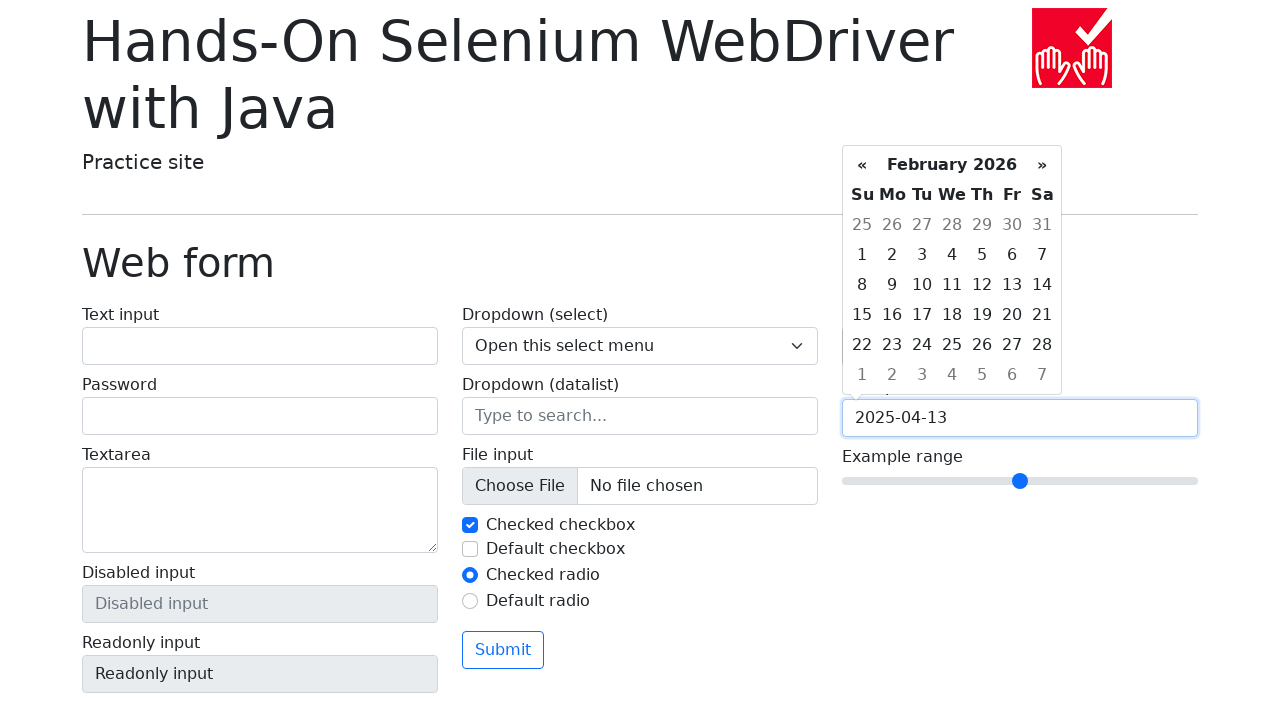

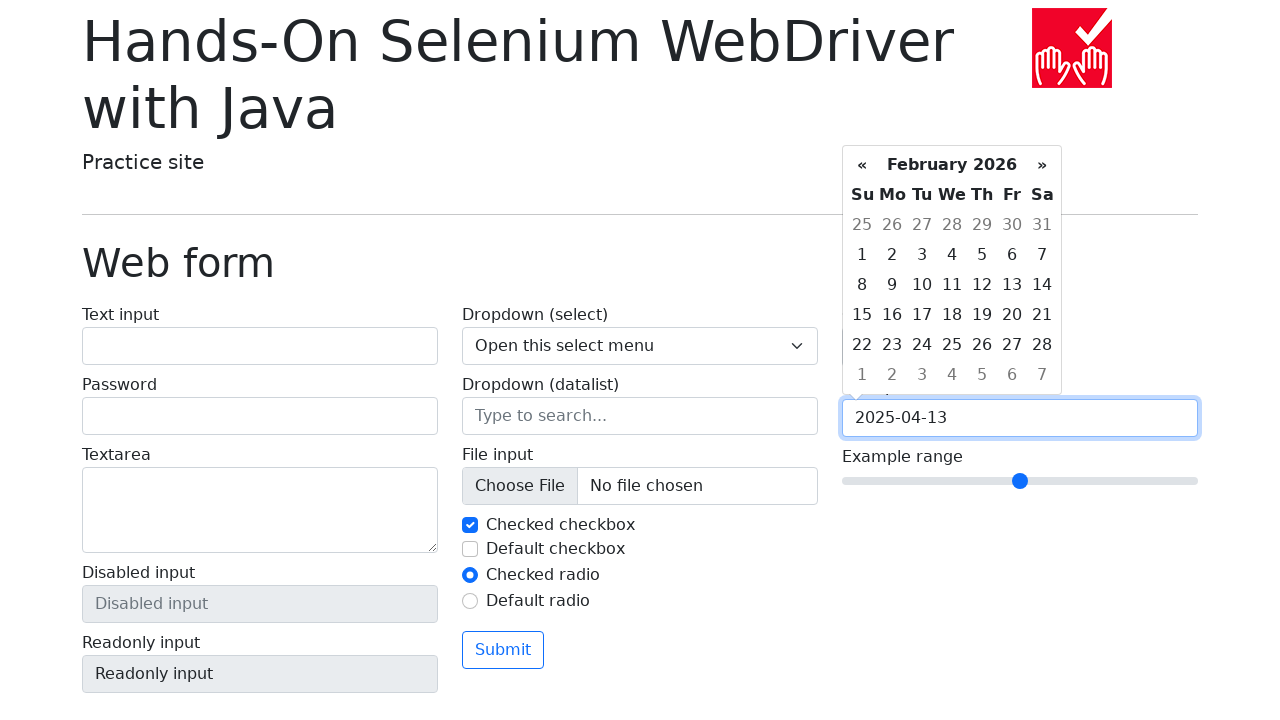